Navigates to web3.career job listings page and verifies that job listing elements load correctly, including job titles, company names, and other job details.

Starting URL: https://web3.career/?page=1

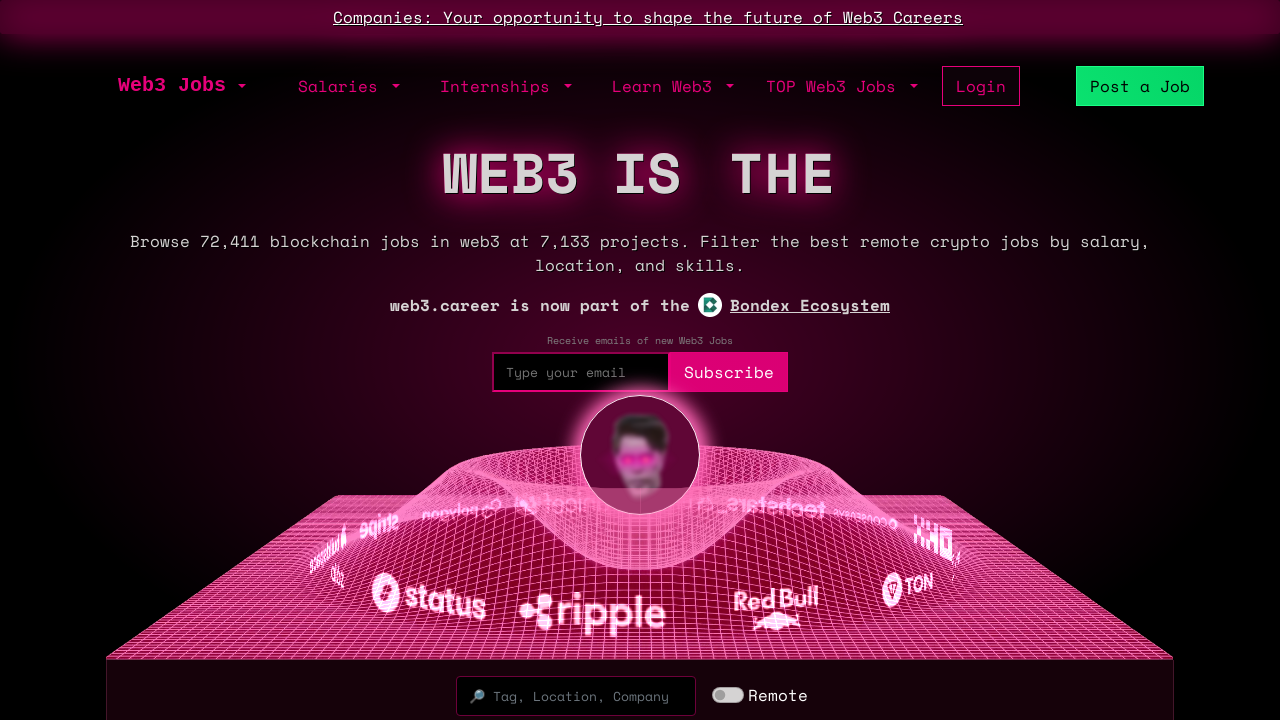

Waited for job listings table rows to load on web3.career page 1
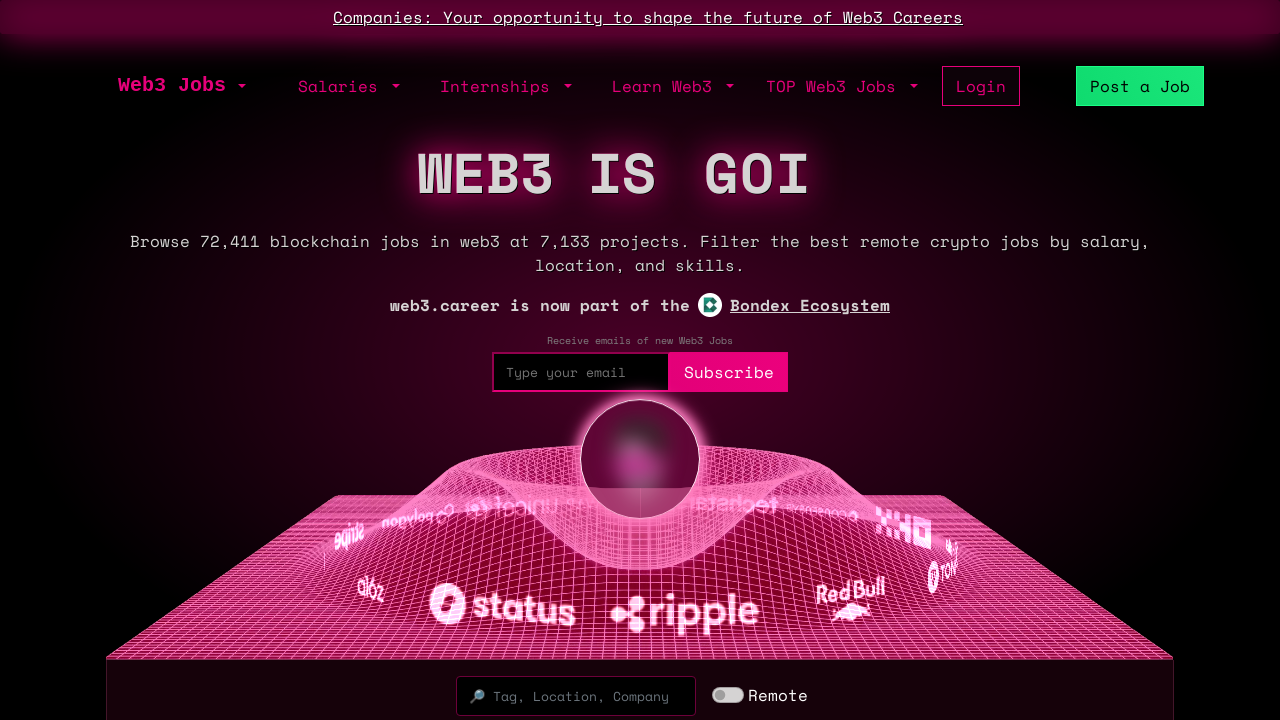

Verified job title elements (h2.fs-6) are present in table rows
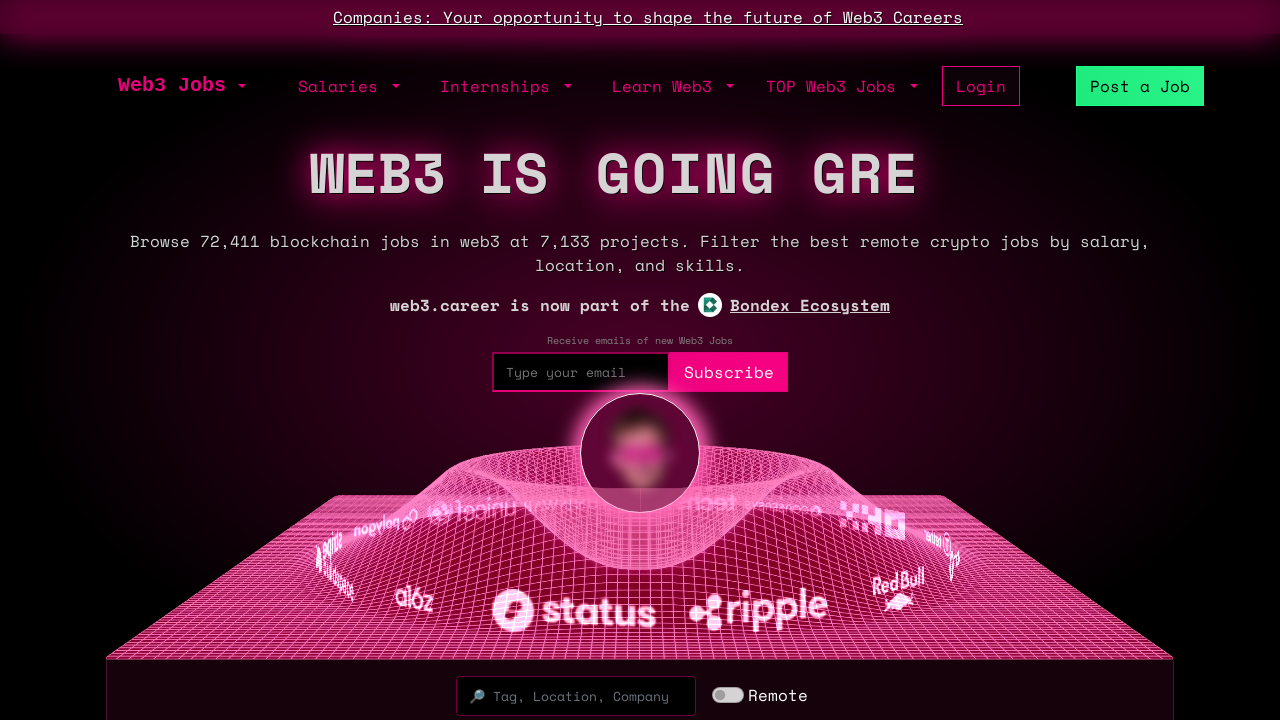

Verified company name elements (h3) are displayed in table rows
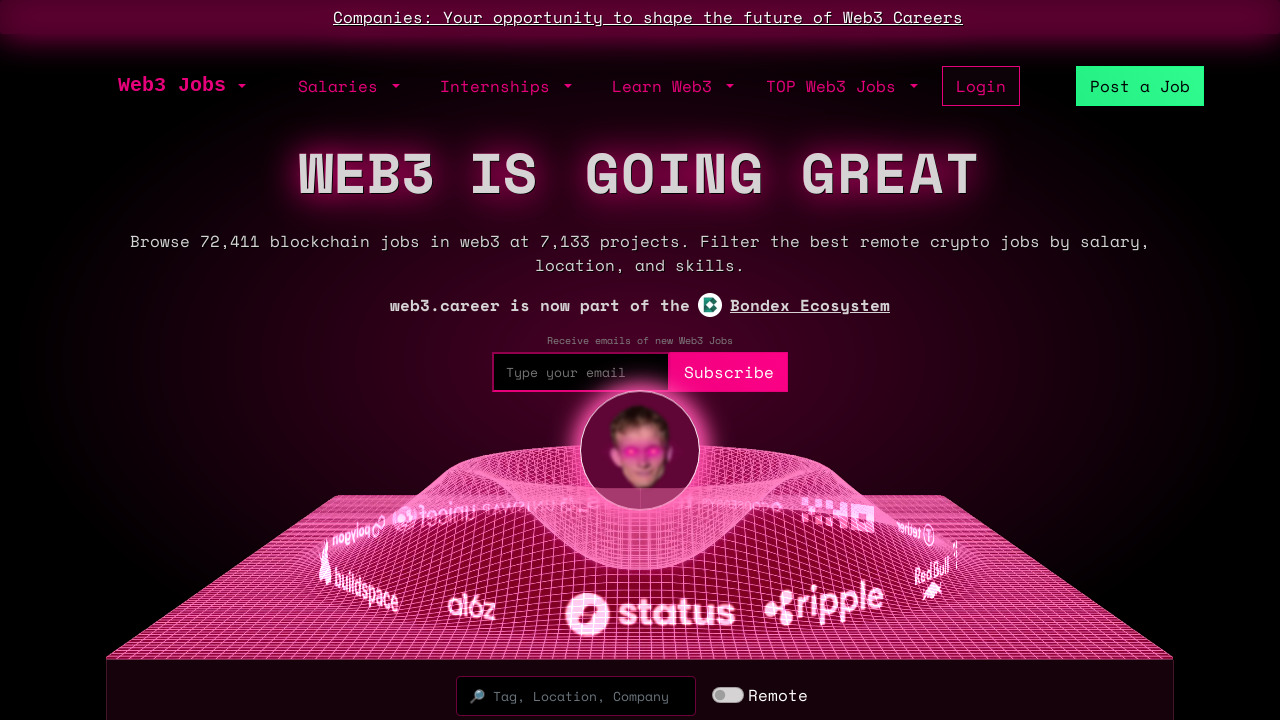

Navigated to page 2 of job listings
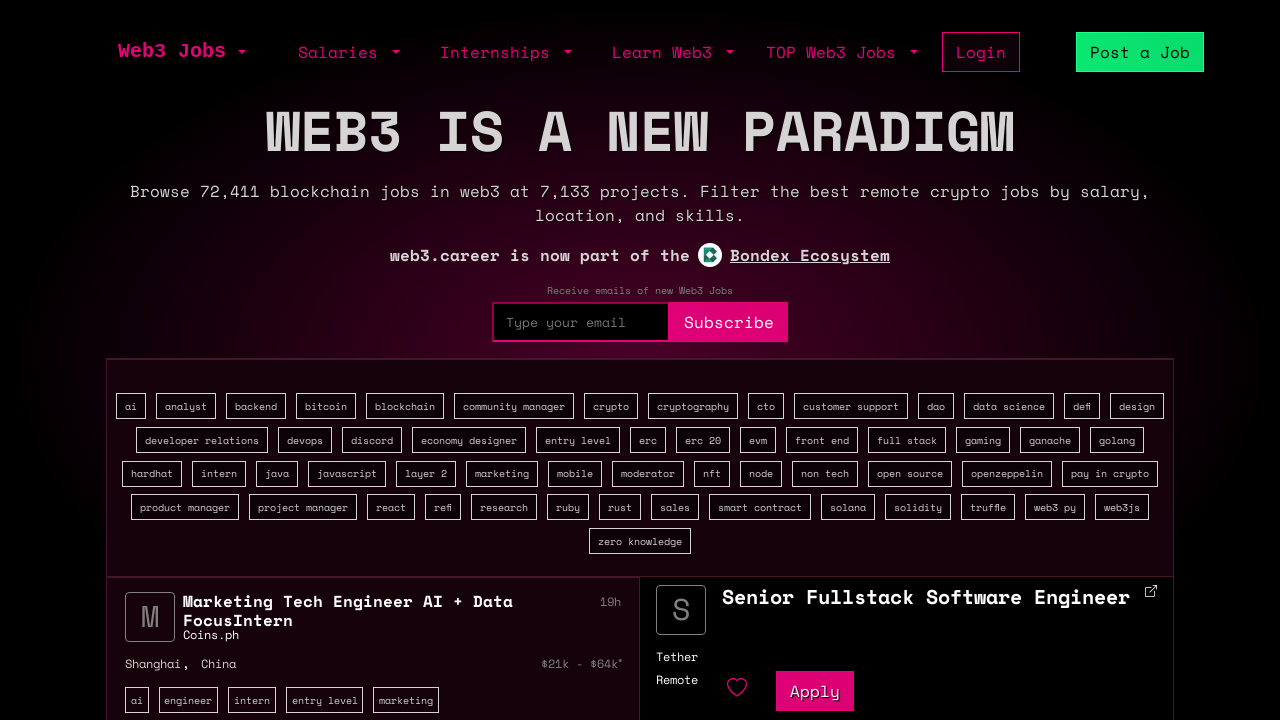

Waited for job listings table rows to load on page 2
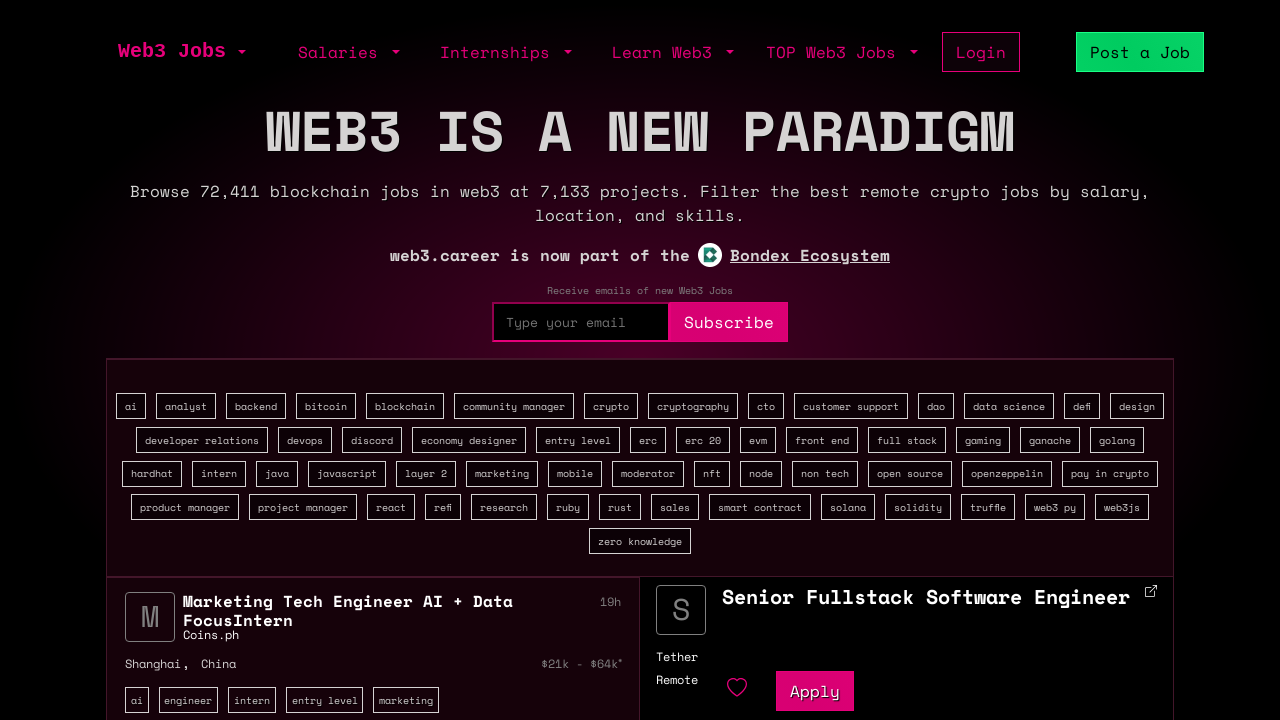

Verified job title elements are loaded on page 2
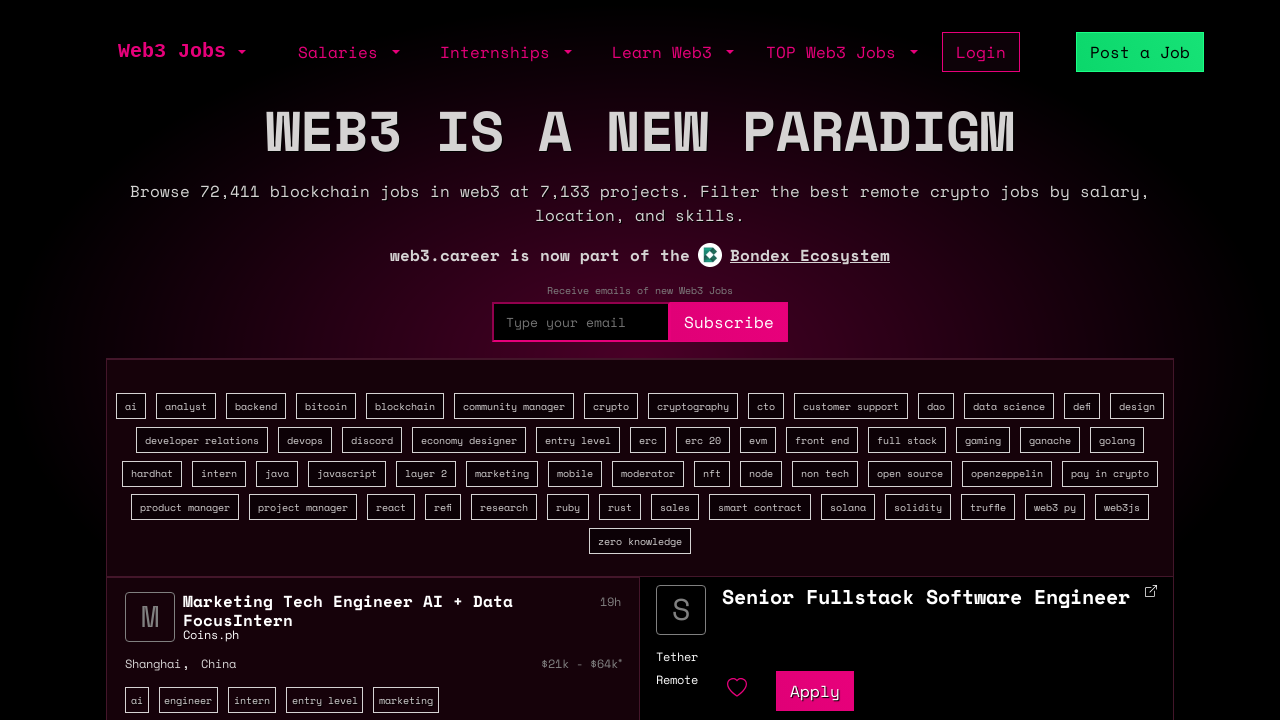

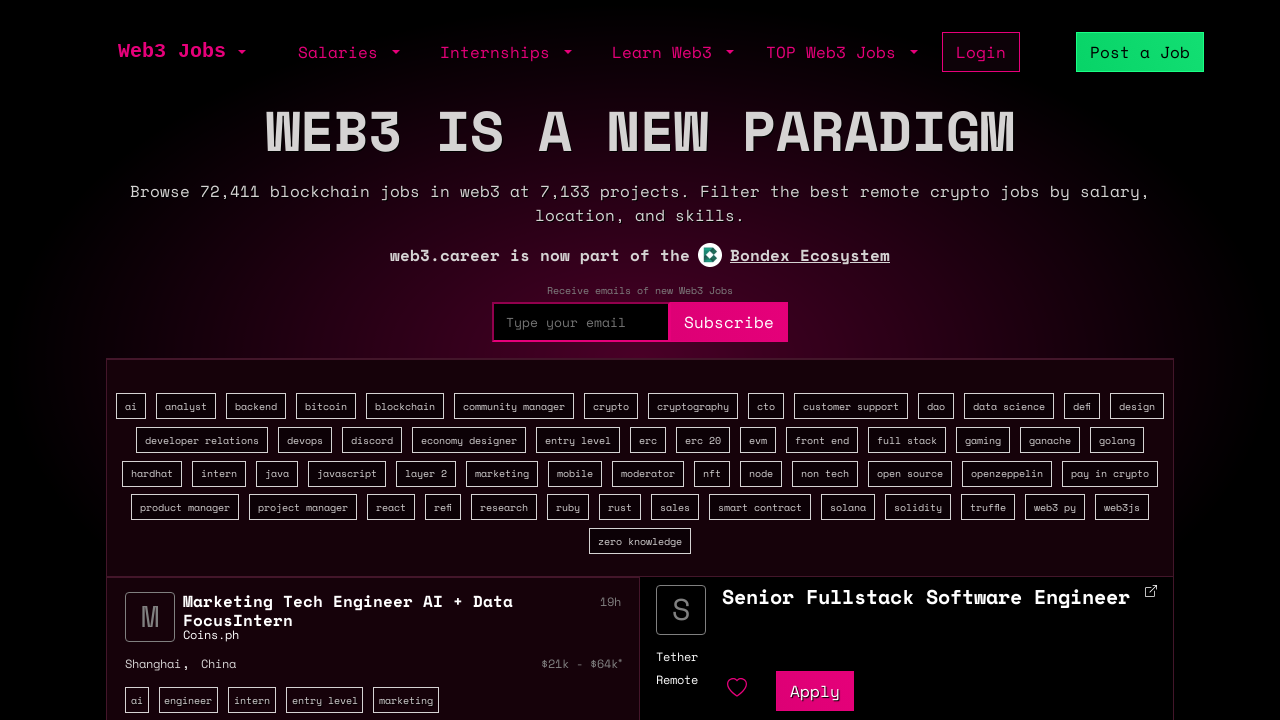